Navigates through a practice website, clicks on buttons to reach a simple form demo page, fills in a text field, and submits the form

Starting URL: http://syntaxprojects.com/

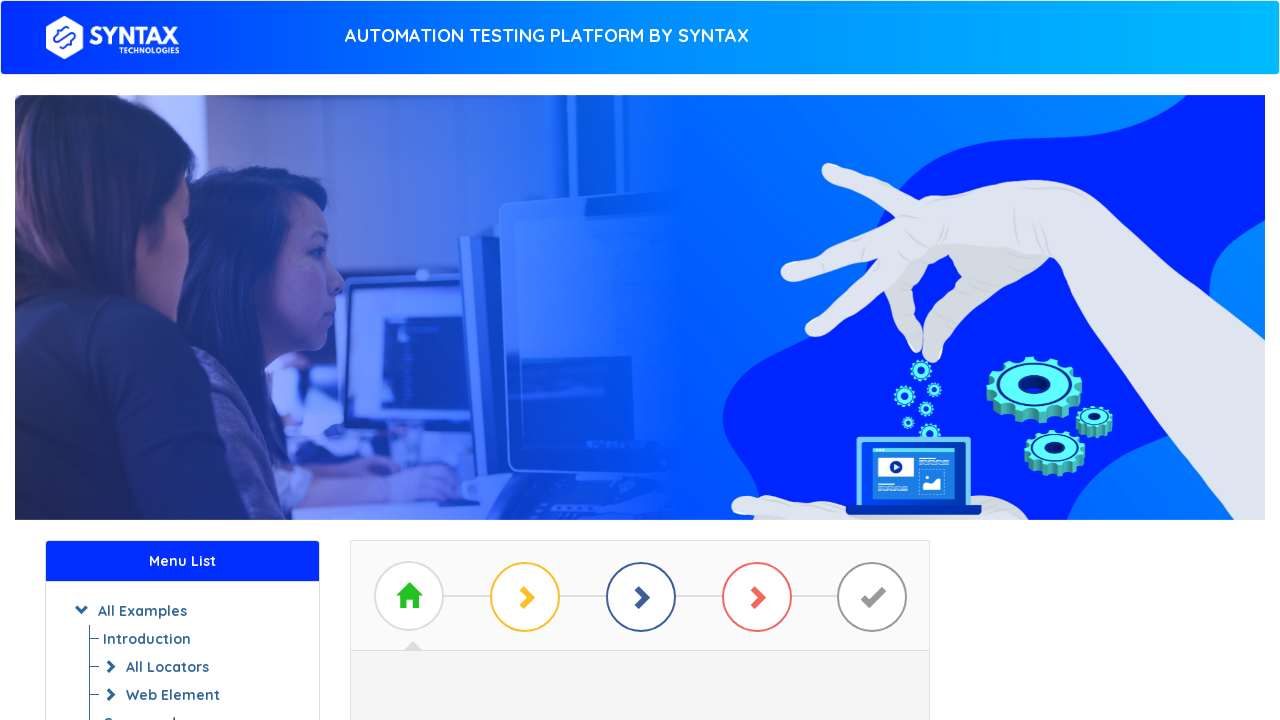

Navigated to http://syntaxprojects.com/
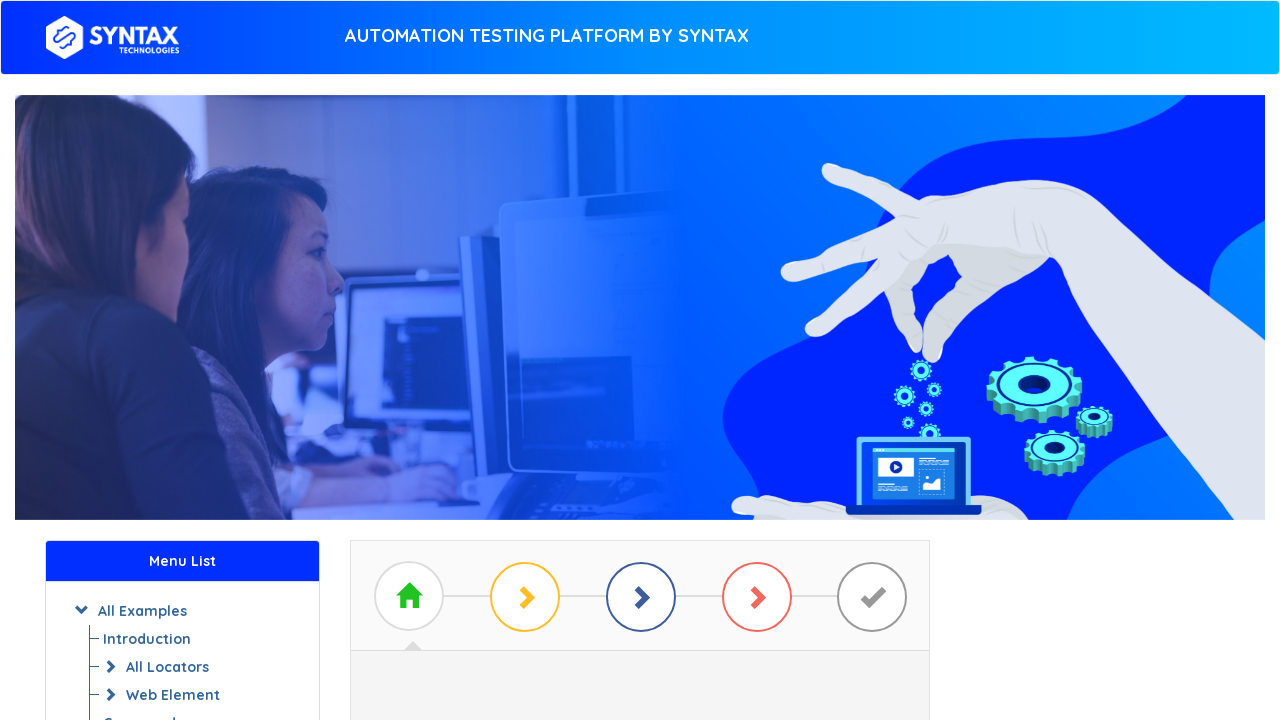

Clicked on 'Start Practicing' button at (640, 372) on a#btn_basic_example
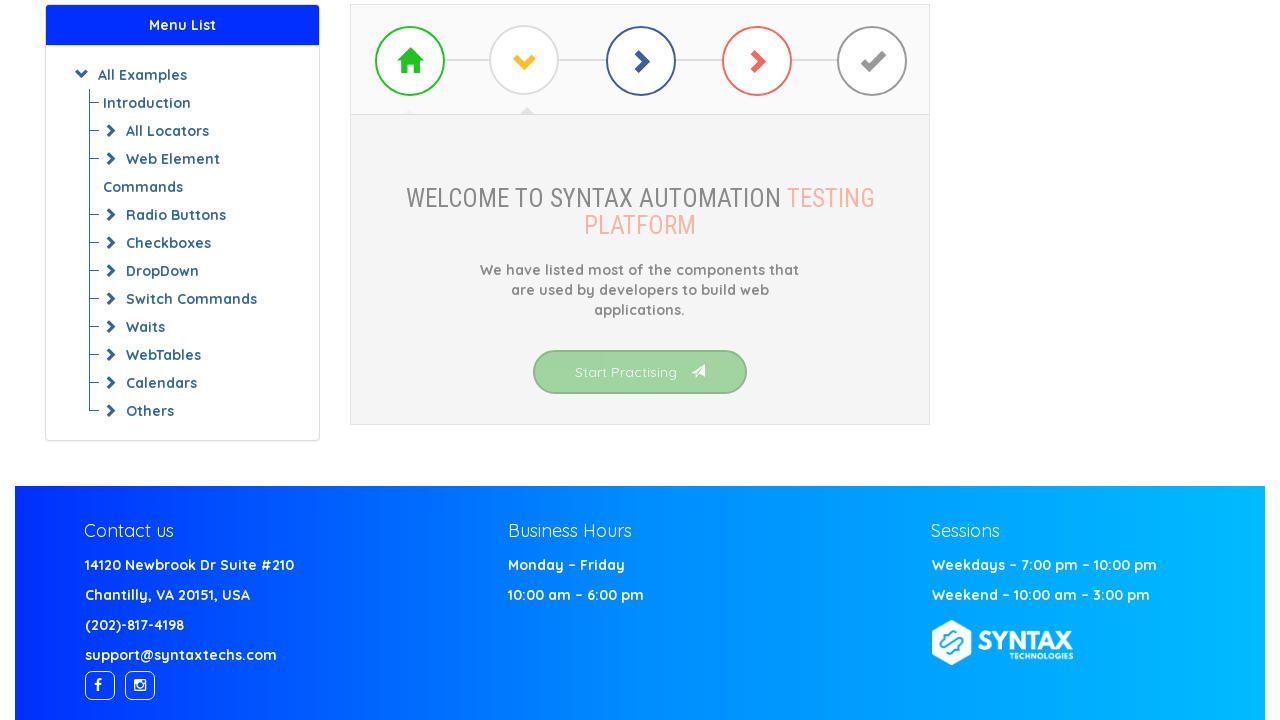

Clicked on 'Simple Form Demo' link at (640, 373) on xpath=//a[text() = 'Check Box Demo']/preceding-sibling::a
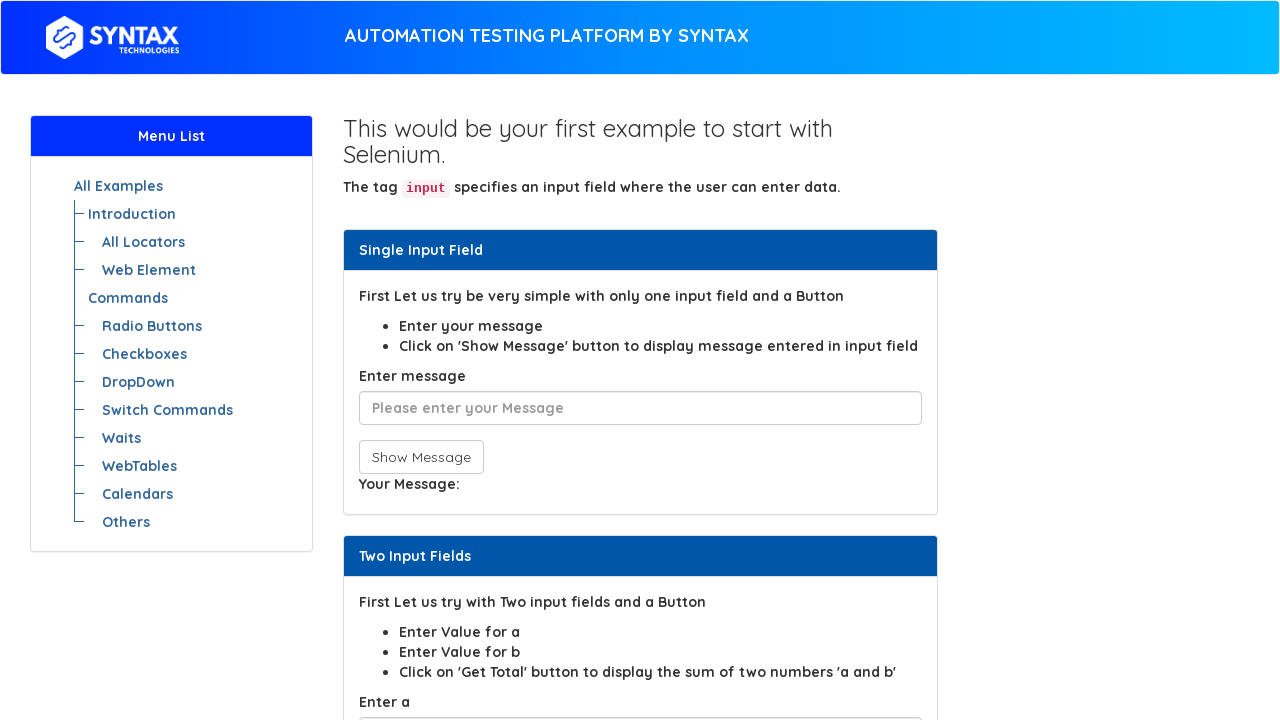

Filled text field with 'Test message for form demo' on input[placeholder ^= 'Please enter']
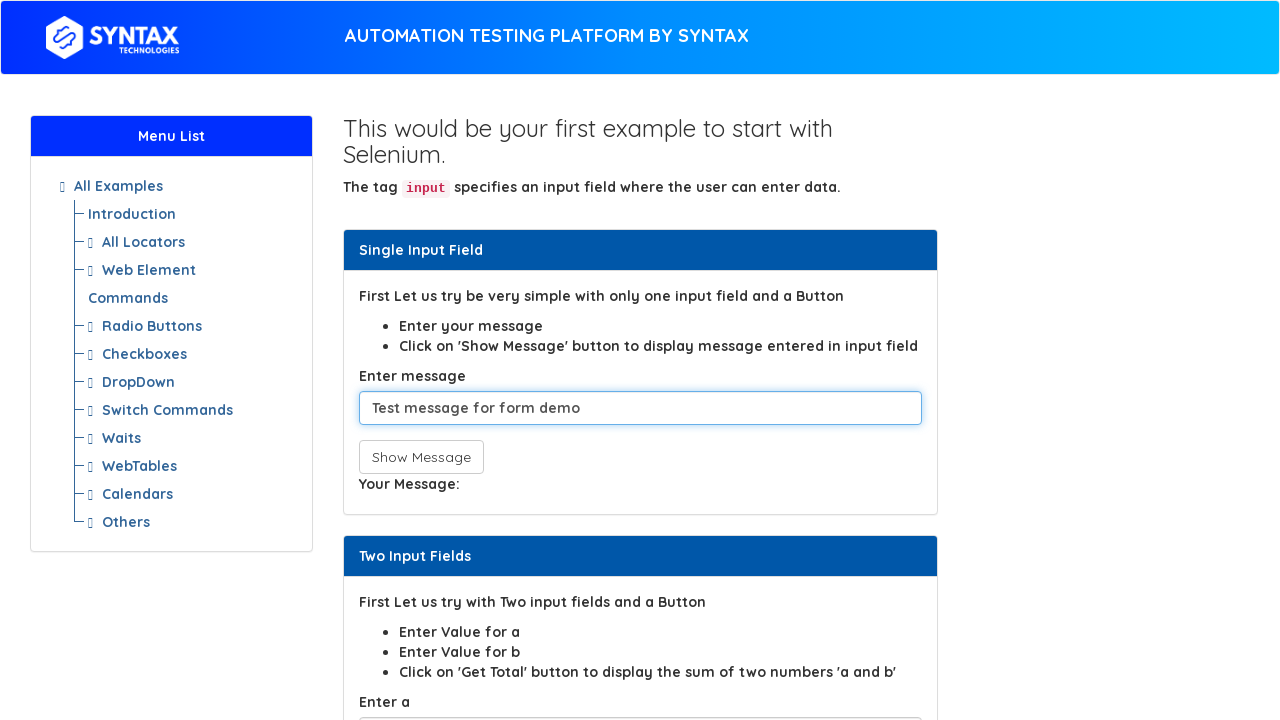

Clicked 'Show Message' button to submit the form at (421, 457) on button[onclick *= 'show']
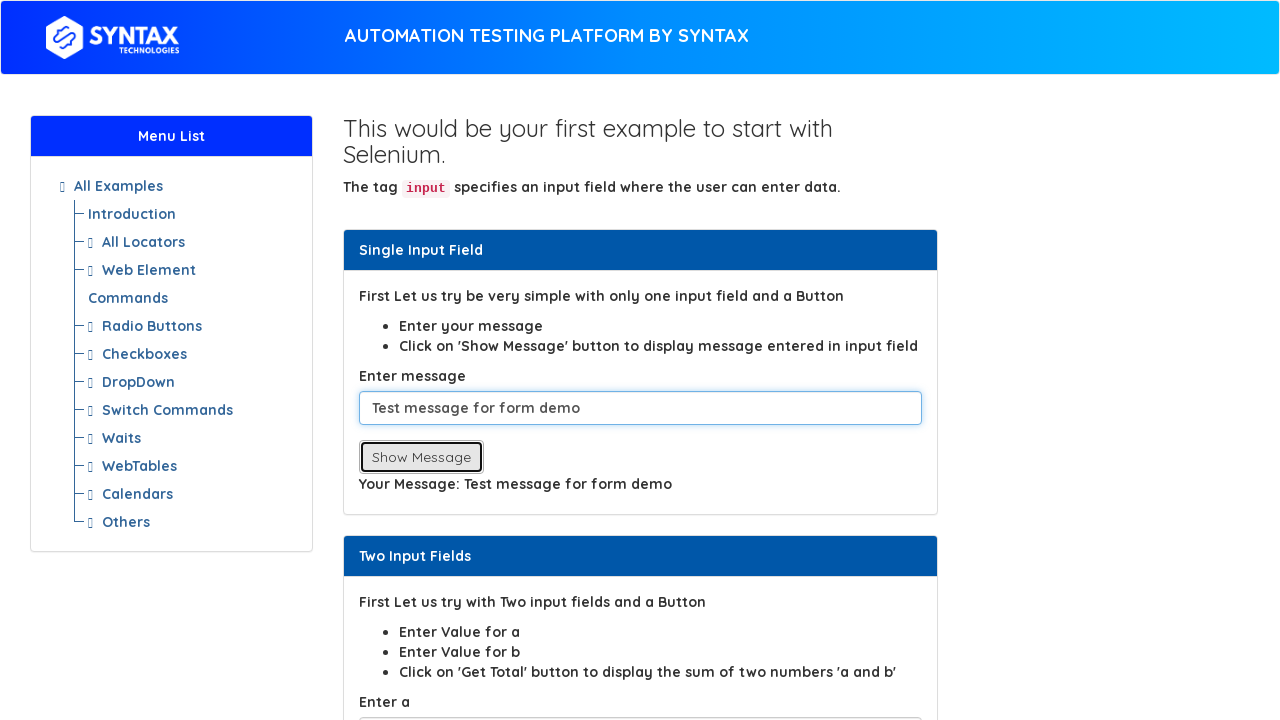

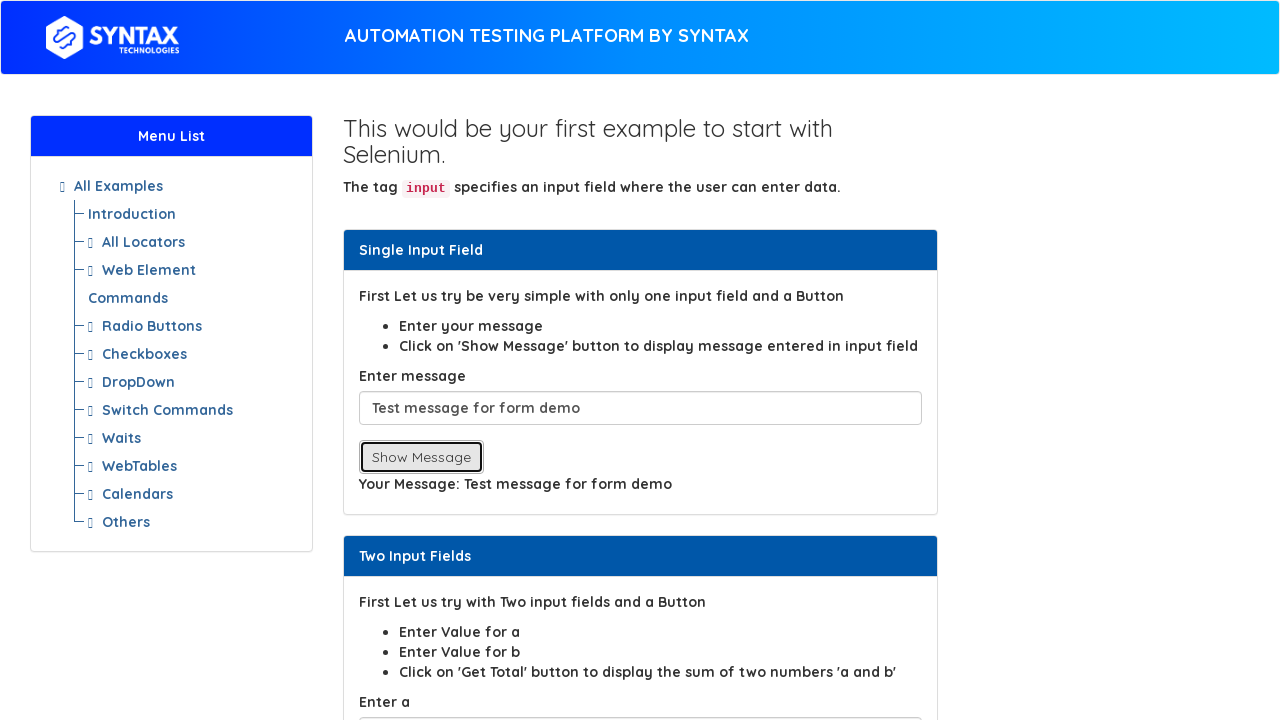